Tests drag functionality on jQuery UI demo page by dragging an element to a new position

Starting URL: https://jqueryui.com/draggable/

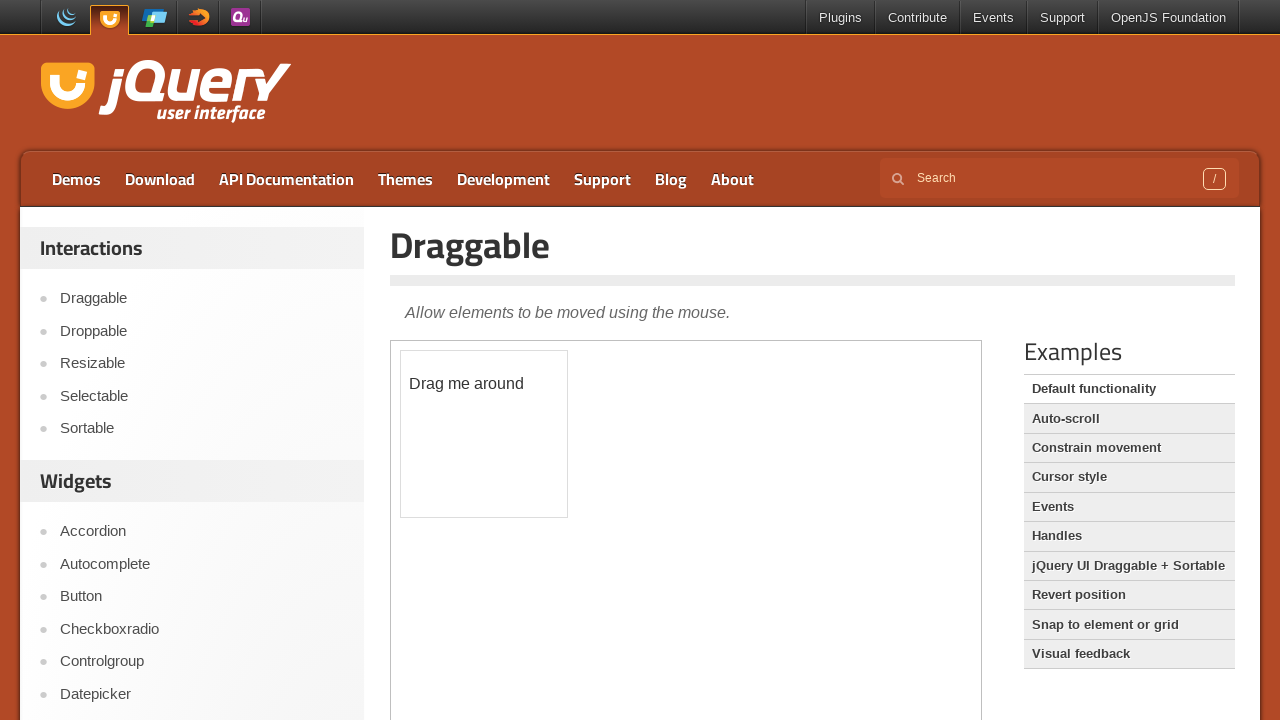

Located iframe containing draggable element
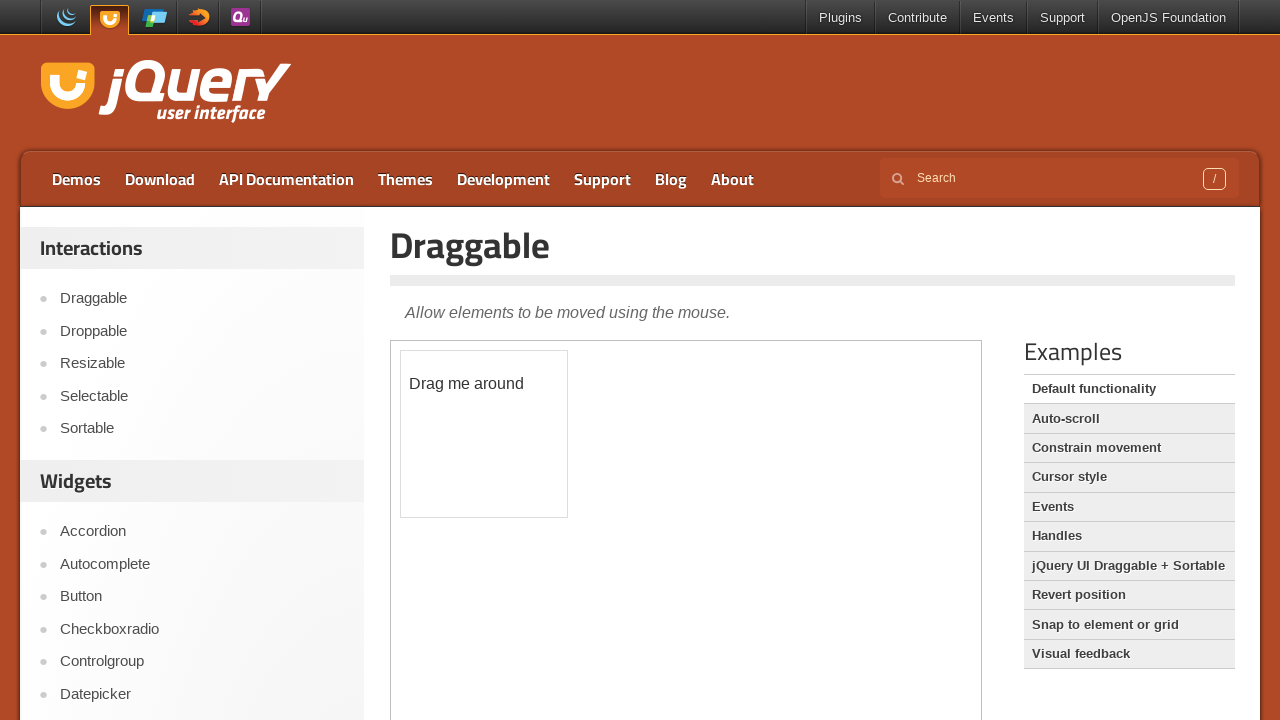

Located draggable element with ID 'draggable'
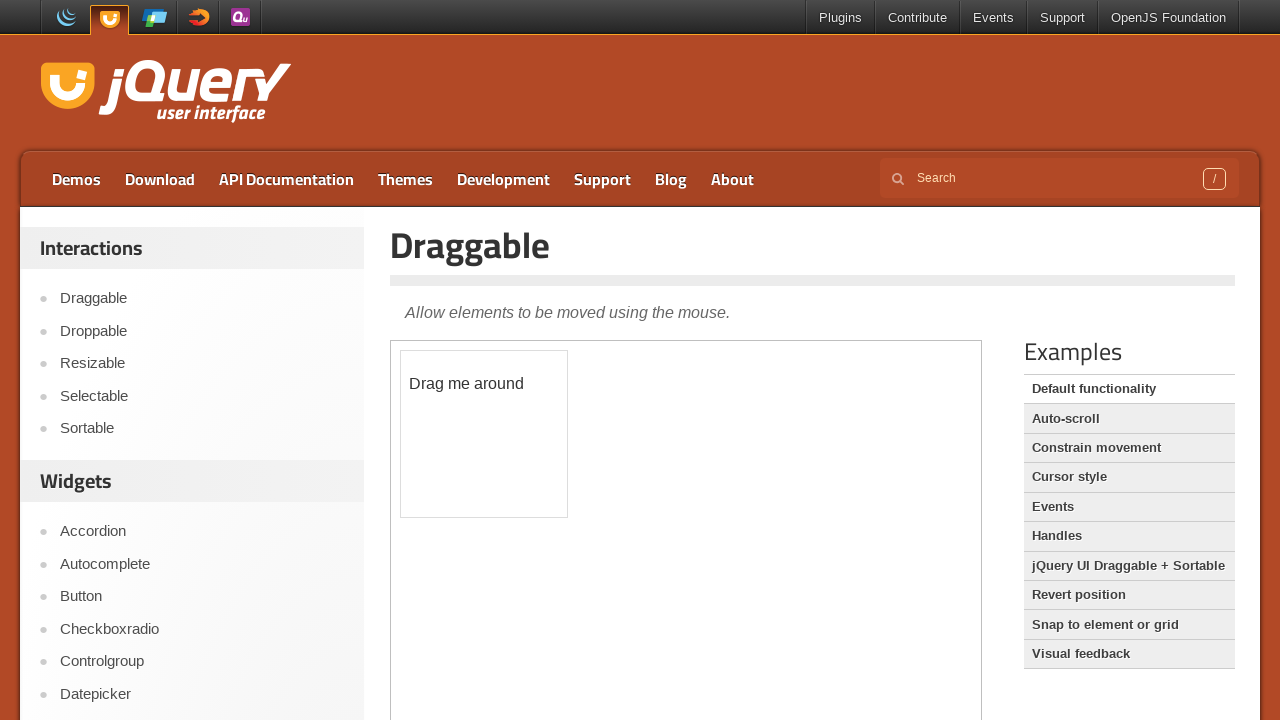

Retrieved bounding box coordinates of draggable element
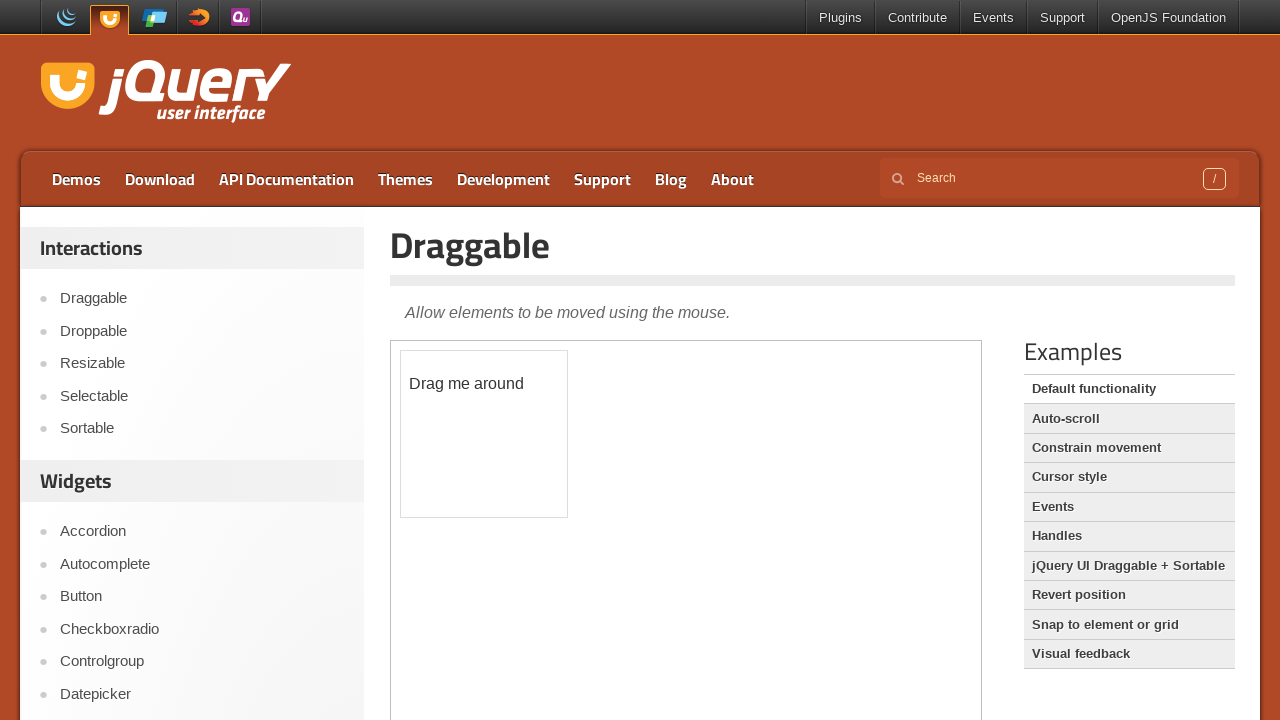

Moved mouse to center of draggable element at (484, 434)
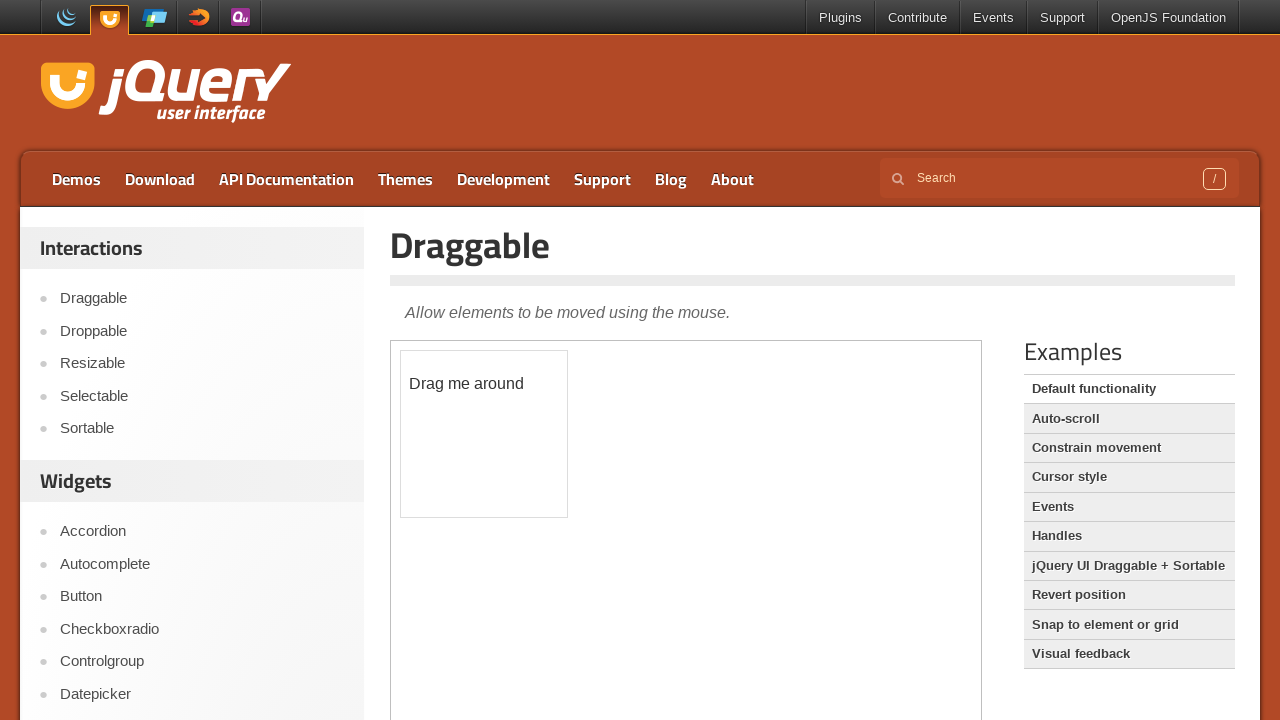

Pressed mouse button down to start drag at (484, 434)
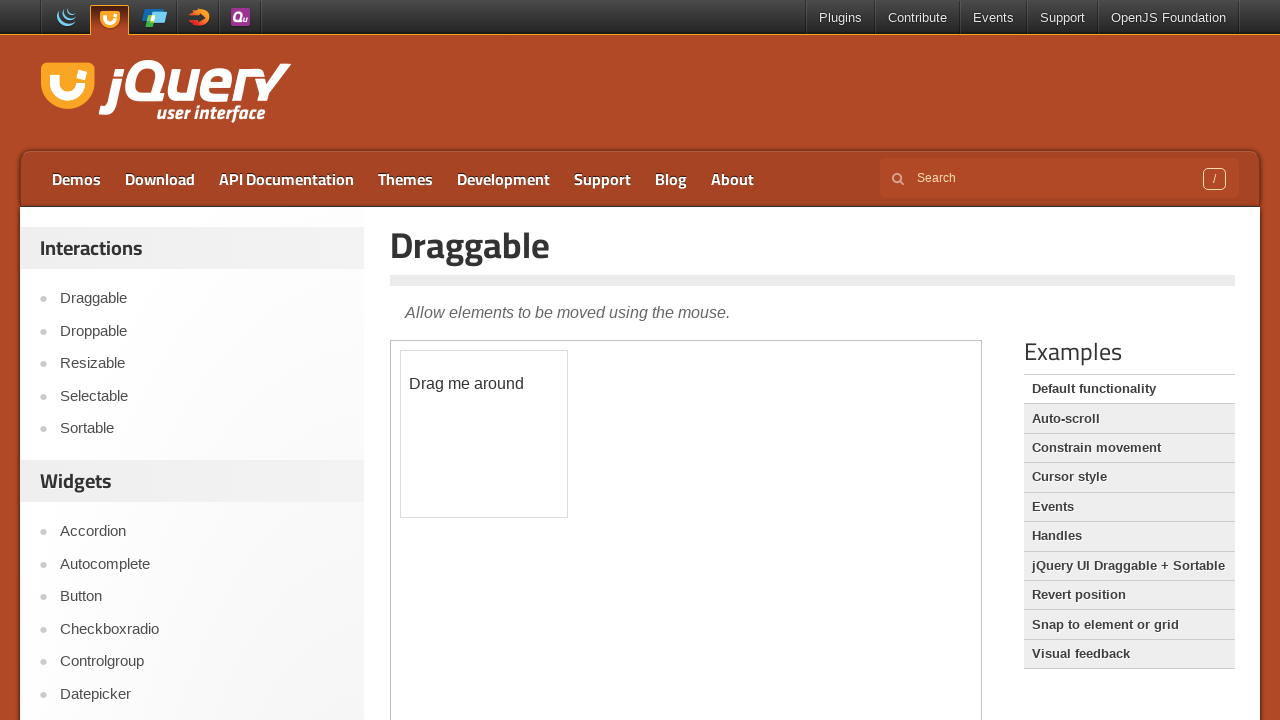

Dragged element 350px right and 150px down at (834, 584)
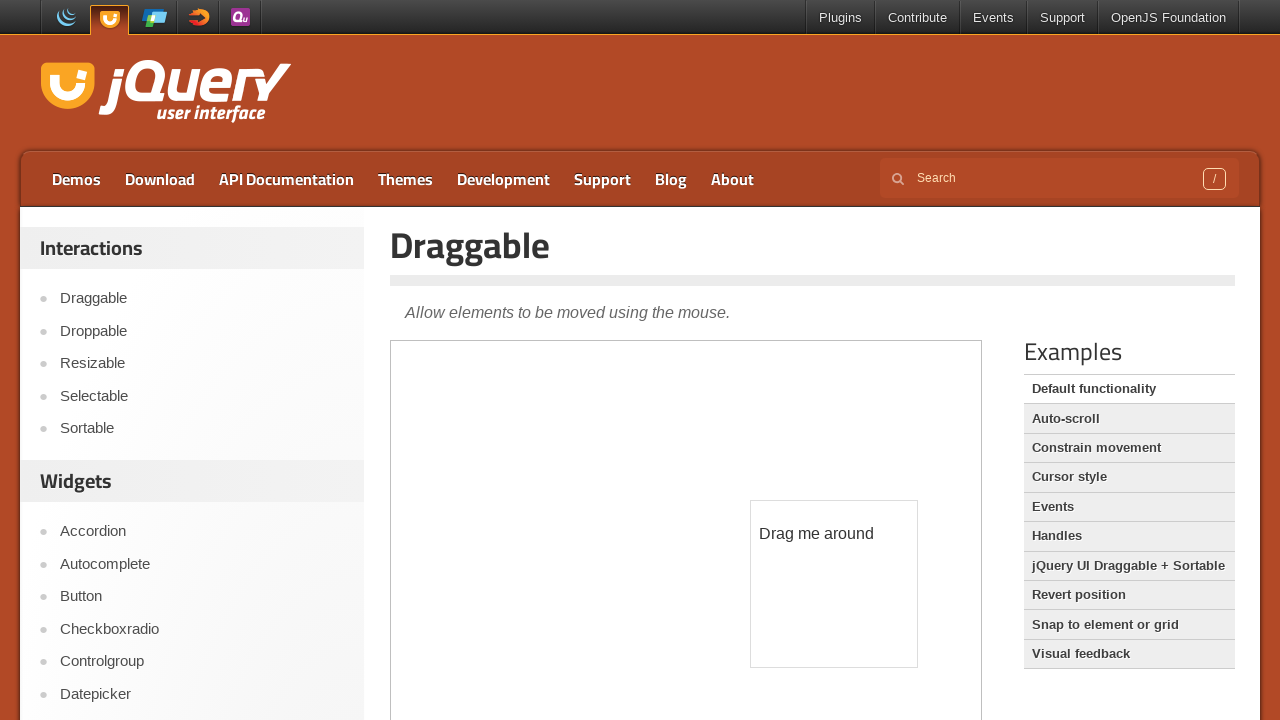

Released mouse button to complete drag operation at (834, 584)
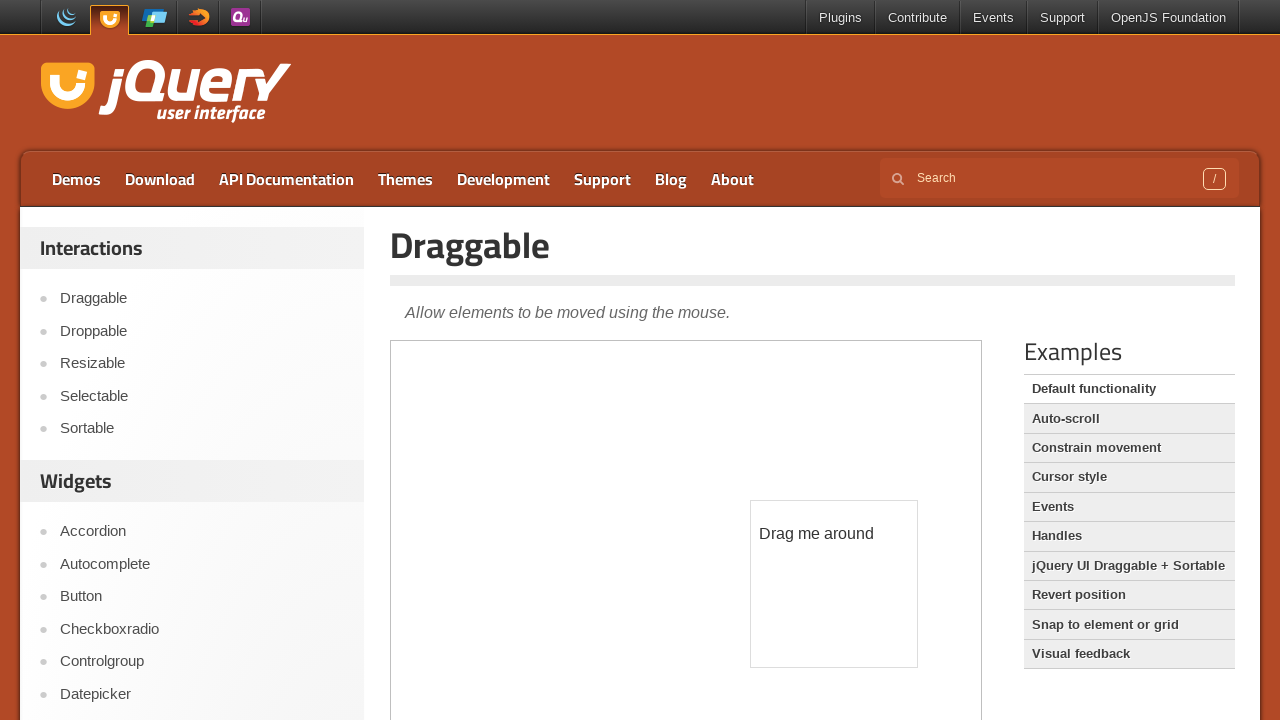

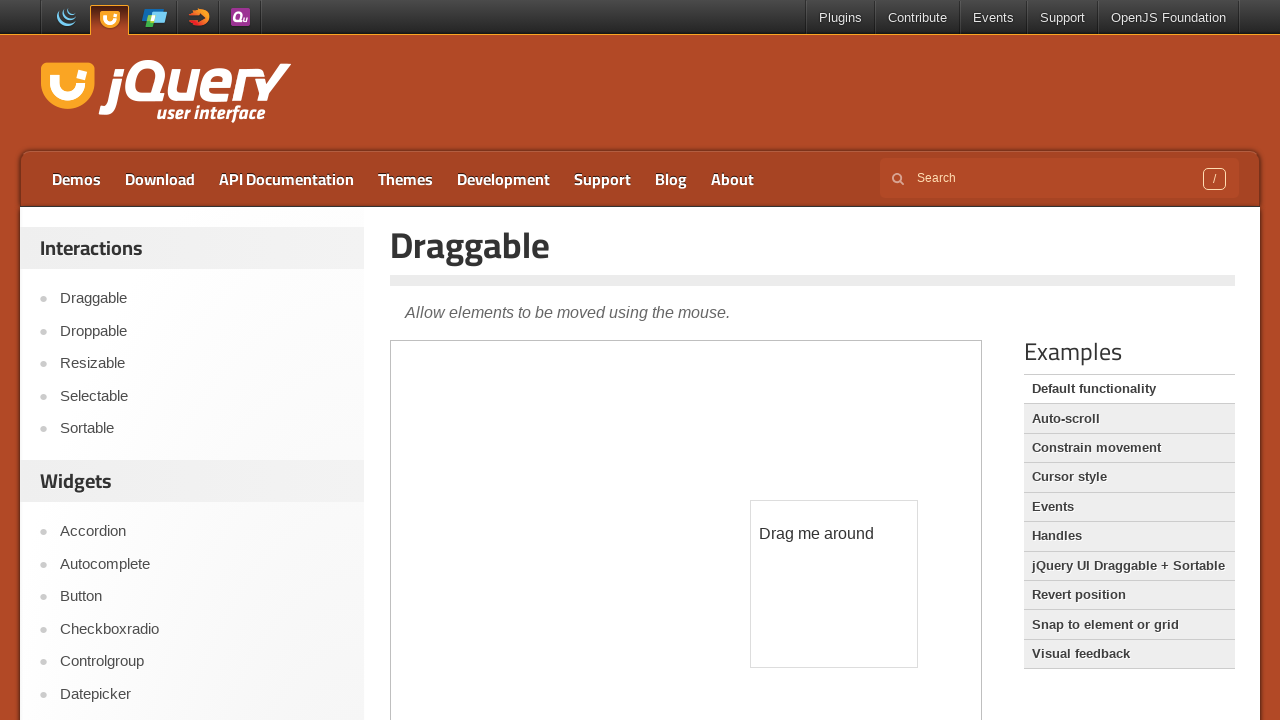